Tests JavaScript alert handling by triggering an alert, reading its text, accepting it, and verifying the result

Starting URL: https://the-internet.herokuapp.com/javascript_alerts

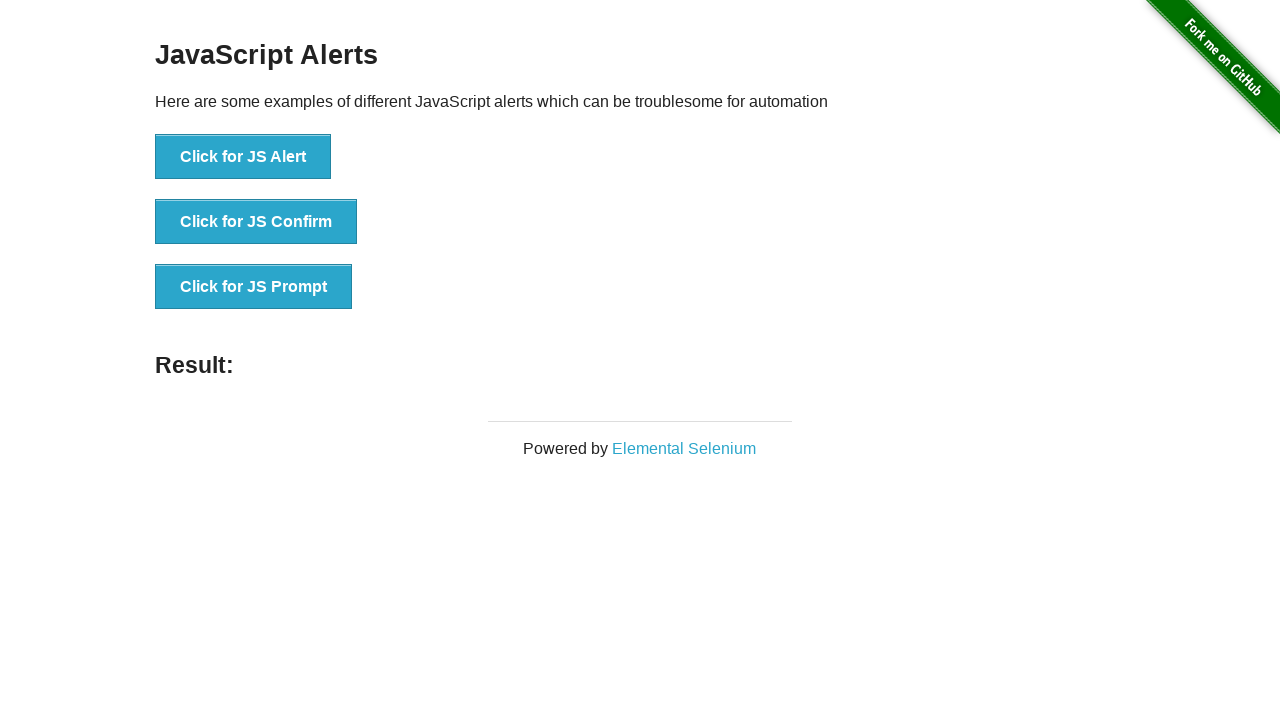

Set up dialog handler to capture alerts
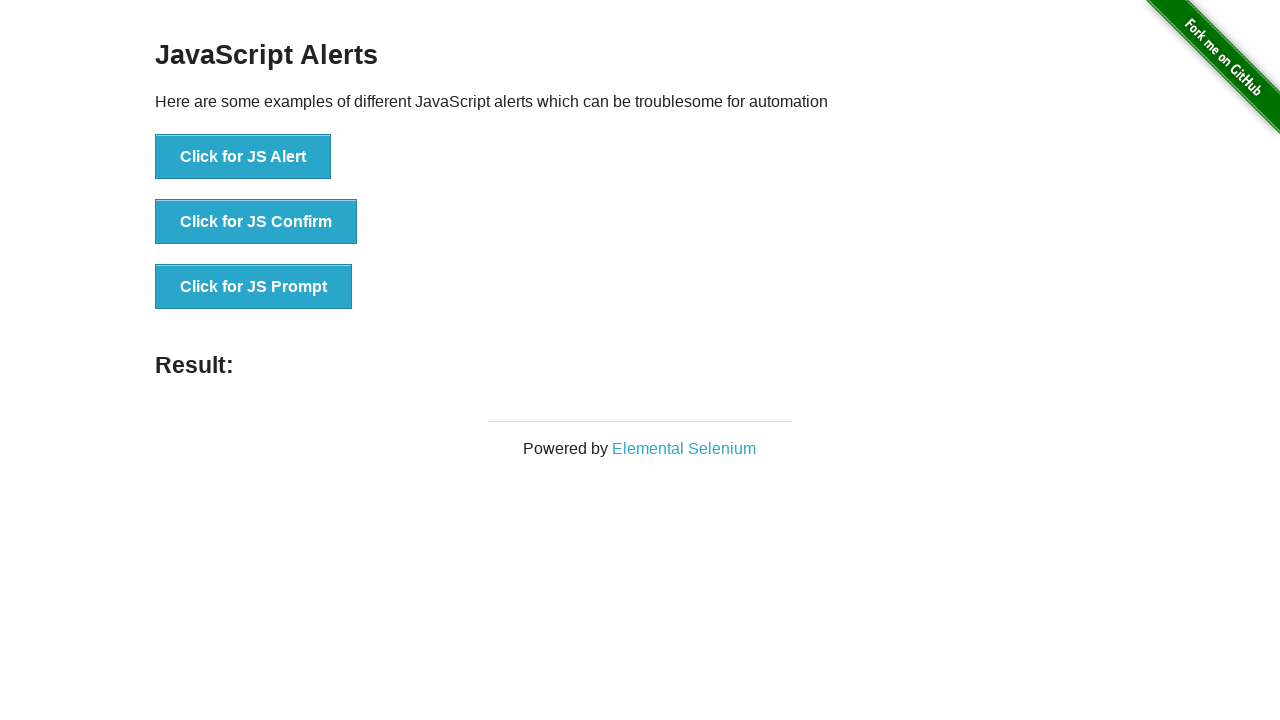

Clicked button to trigger JavaScript alert at (243, 157) on xpath=//button[text()='Click for JS Alert']
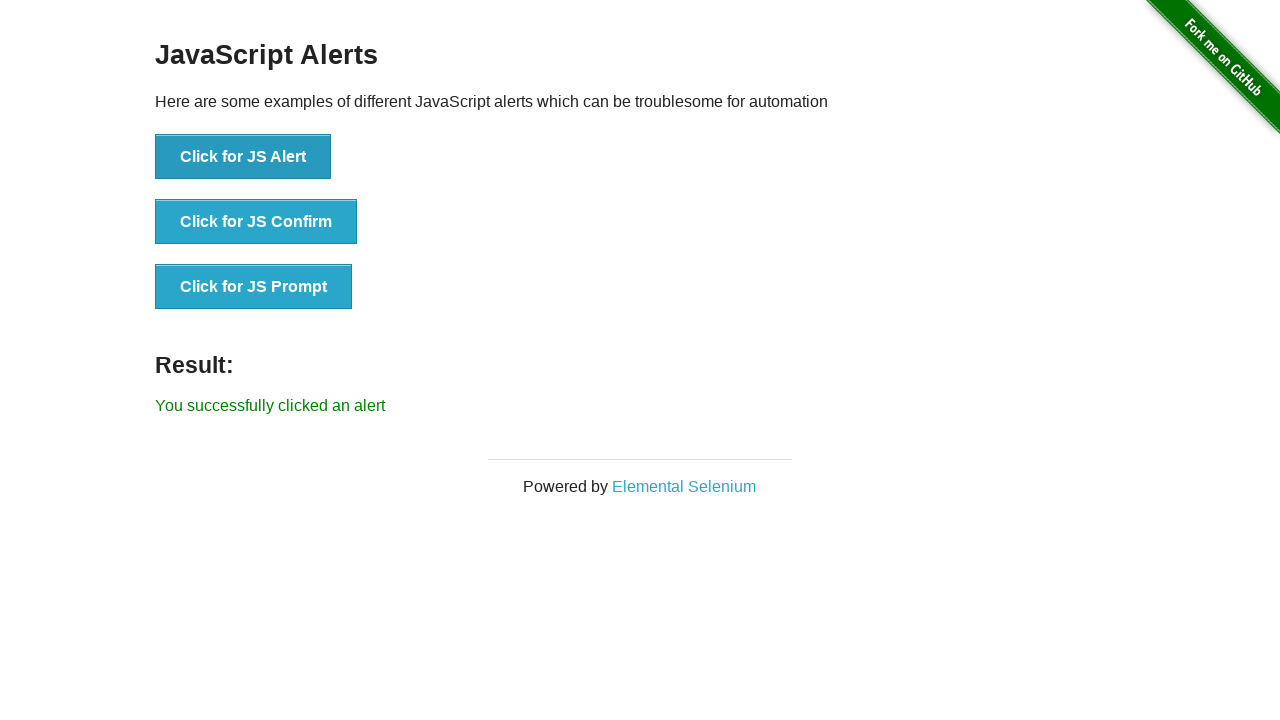

Result message element loaded
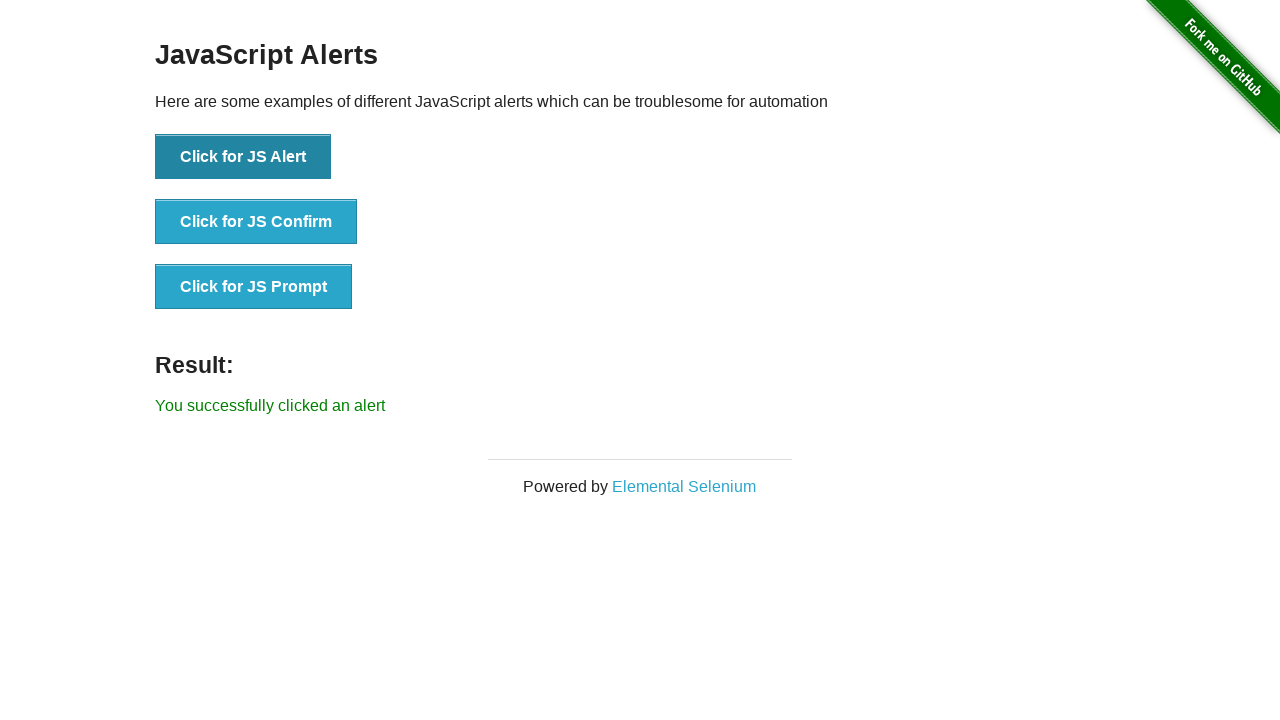

Retrieved result message: 'You successfully clicked an alert'
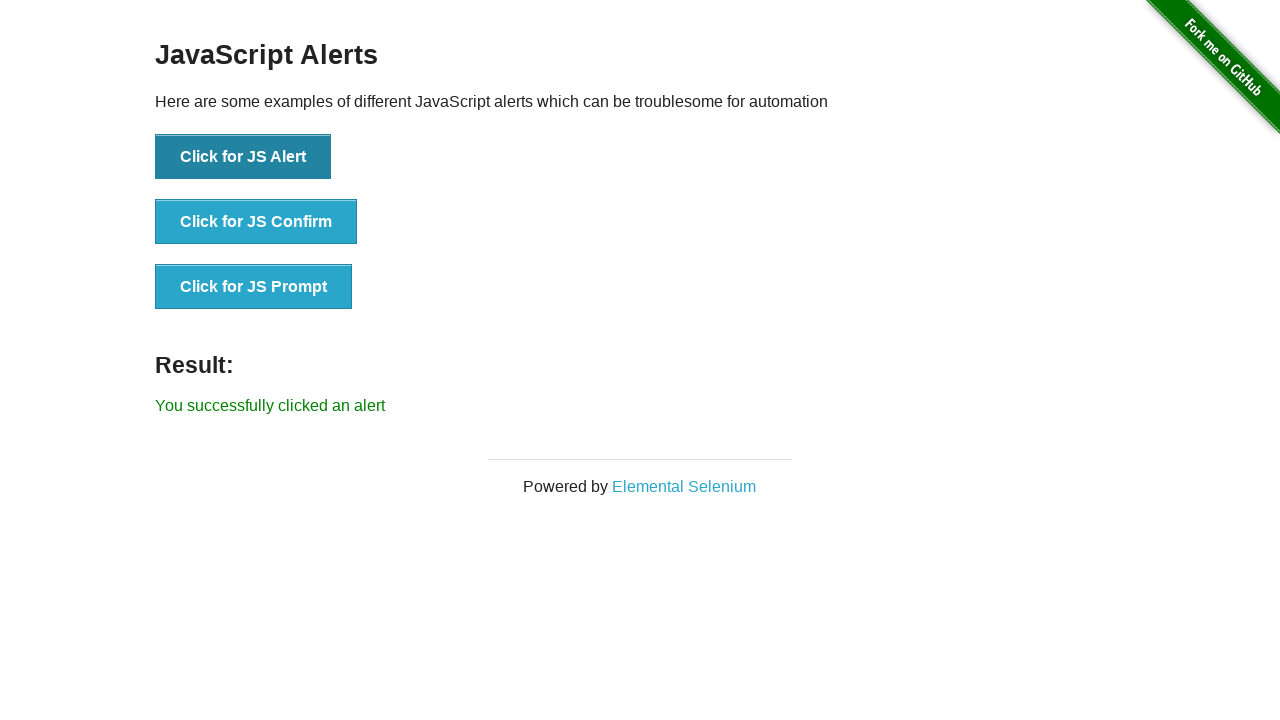

Verified result message matches expected text 'You successfully clicked an alert'
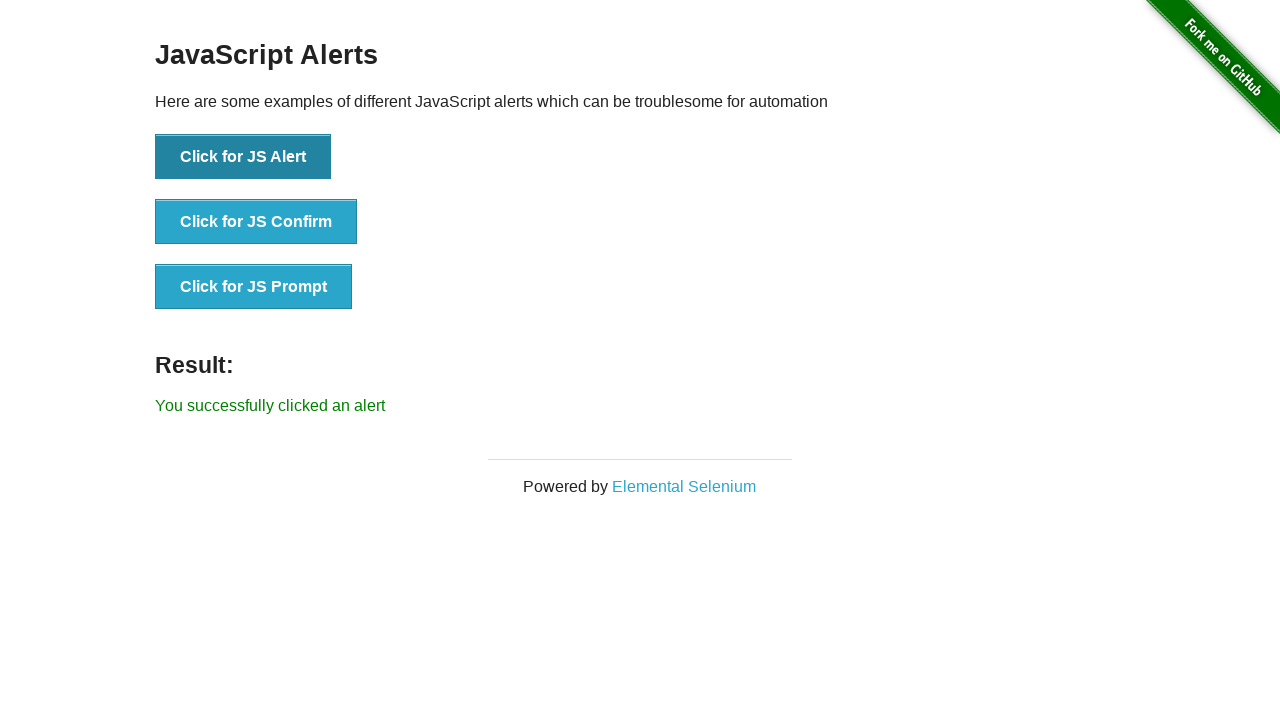

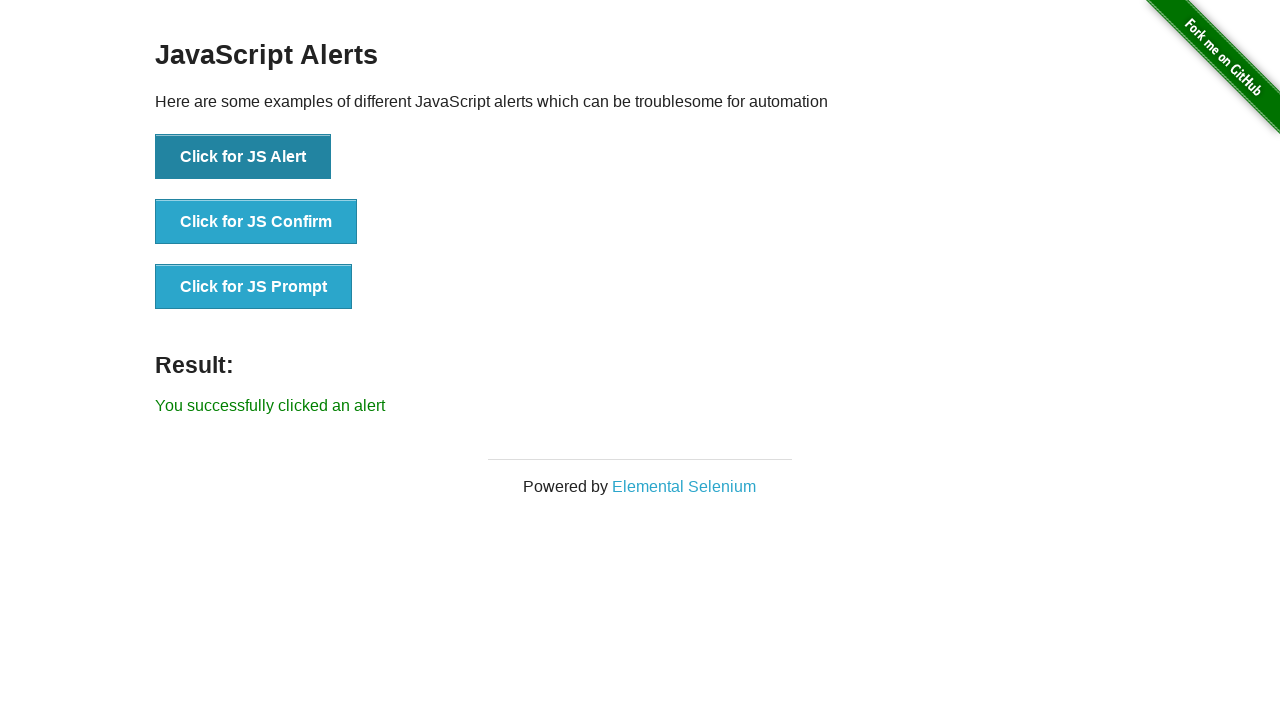